Tests dropdown select functionality by selecting each day of the week from a single-select dropdown and verifying the display, then tests multi-select functionality by selecting multiple US states and verifying first selected and all selected displays.

Starting URL: https://yekoshy.github.io/Dropdown/select_demo.html

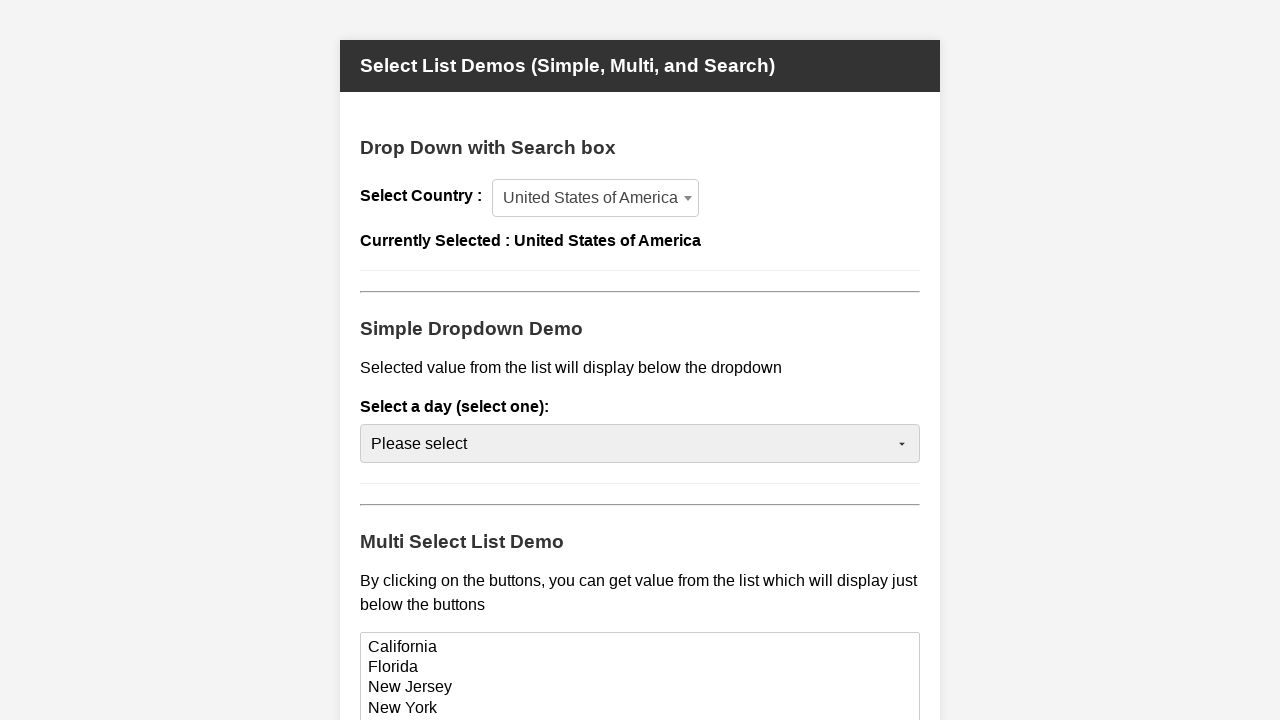

Selected 'Monday' from day dropdown on #day-select
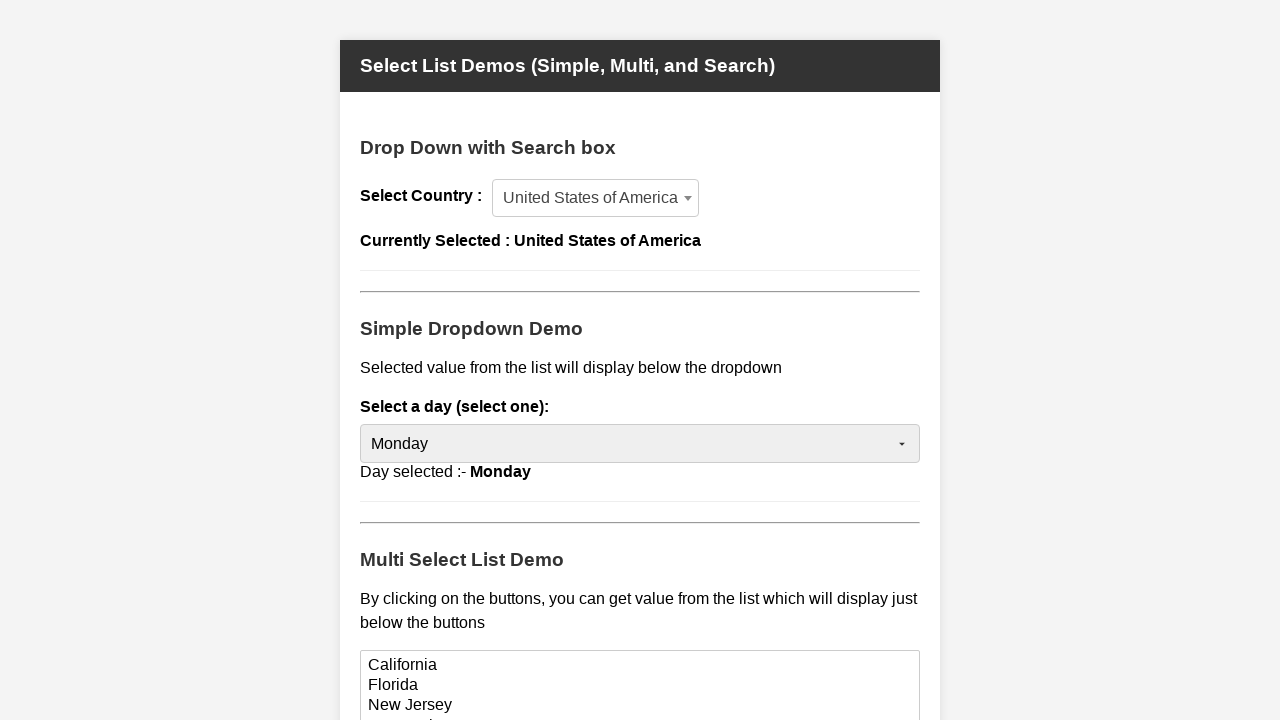

Verified 'Monday' is displayed in selected-day-display
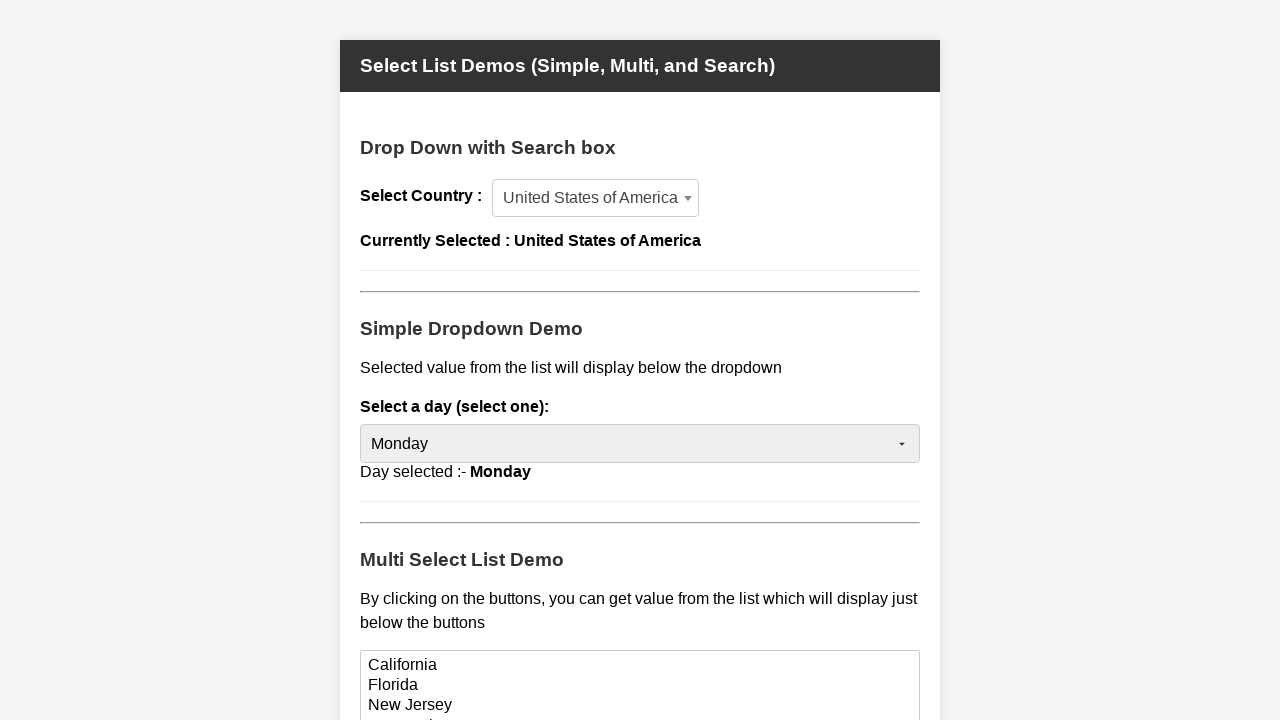

Selected 'Tuesday' from day dropdown on #day-select
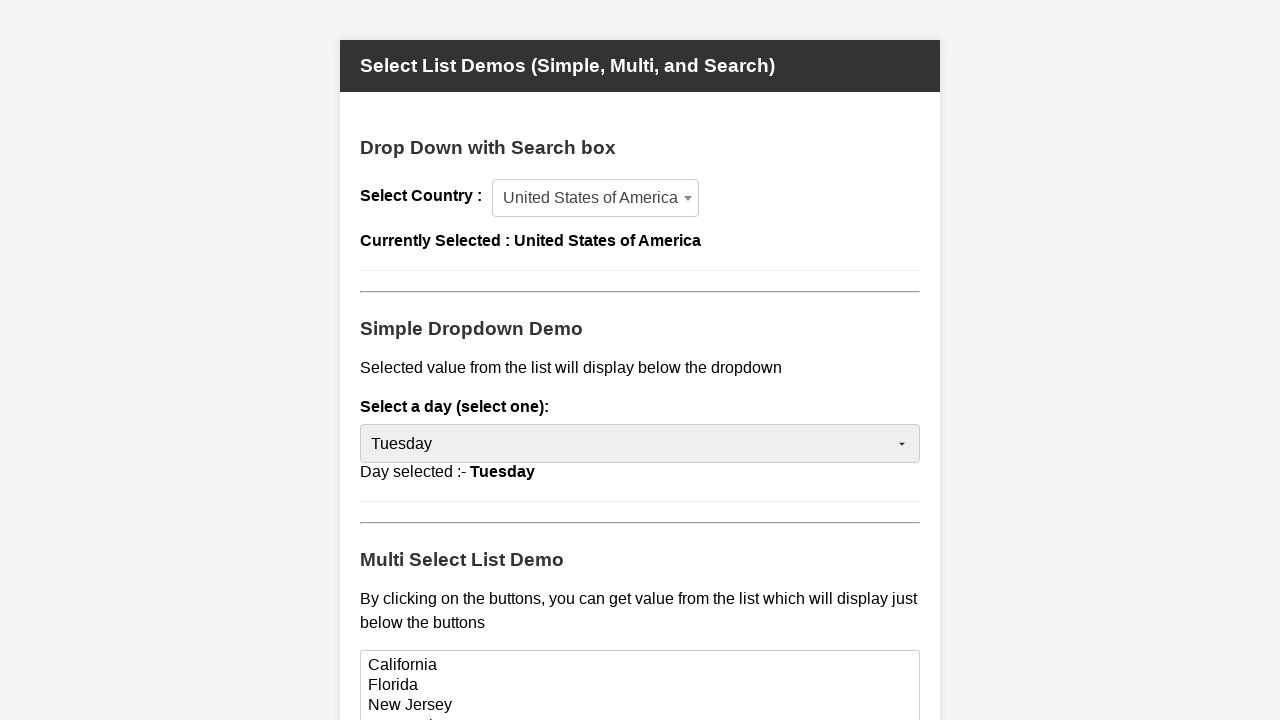

Verified 'Tuesday' is displayed in selected-day-display
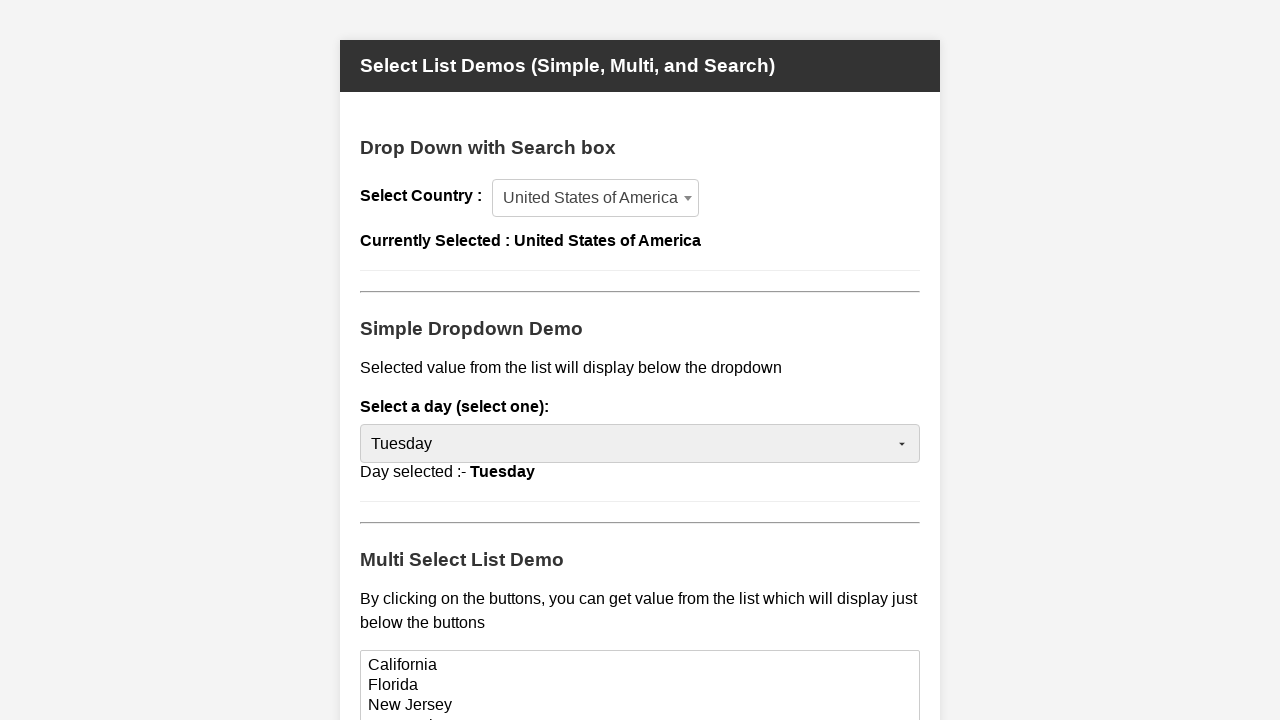

Selected 'Wednesday' from day dropdown on #day-select
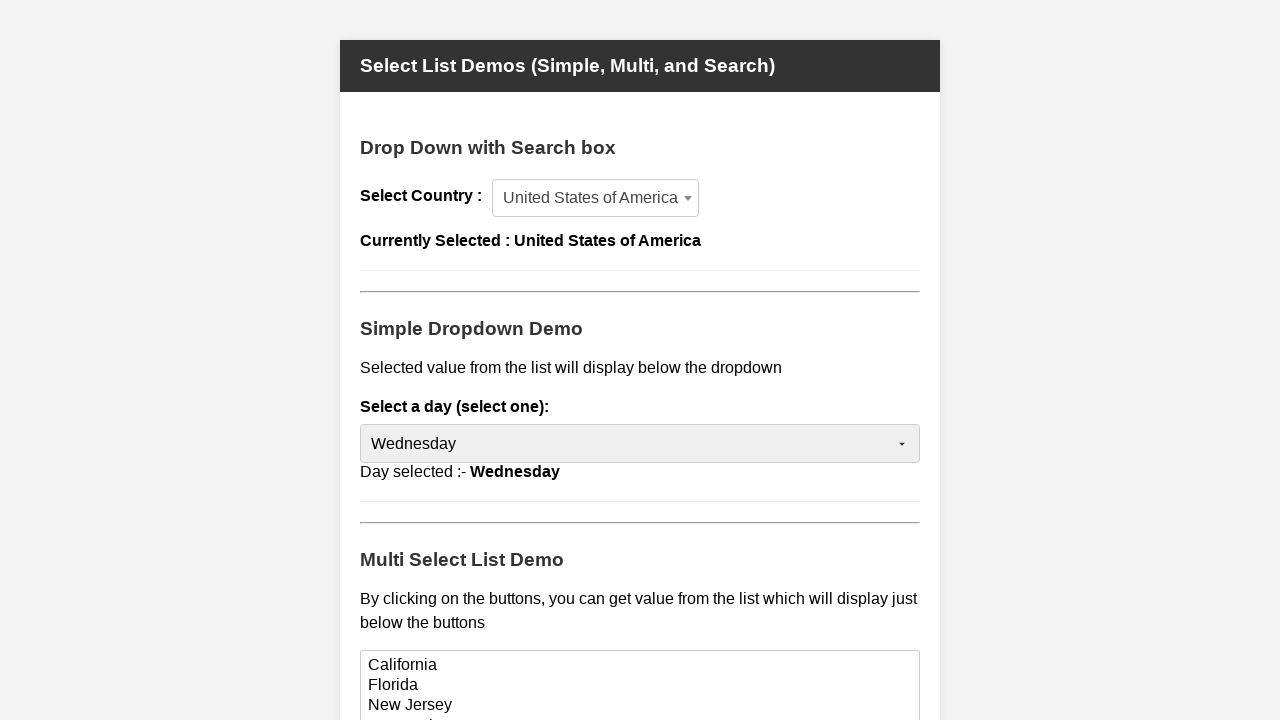

Verified 'Wednesday' is displayed in selected-day-display
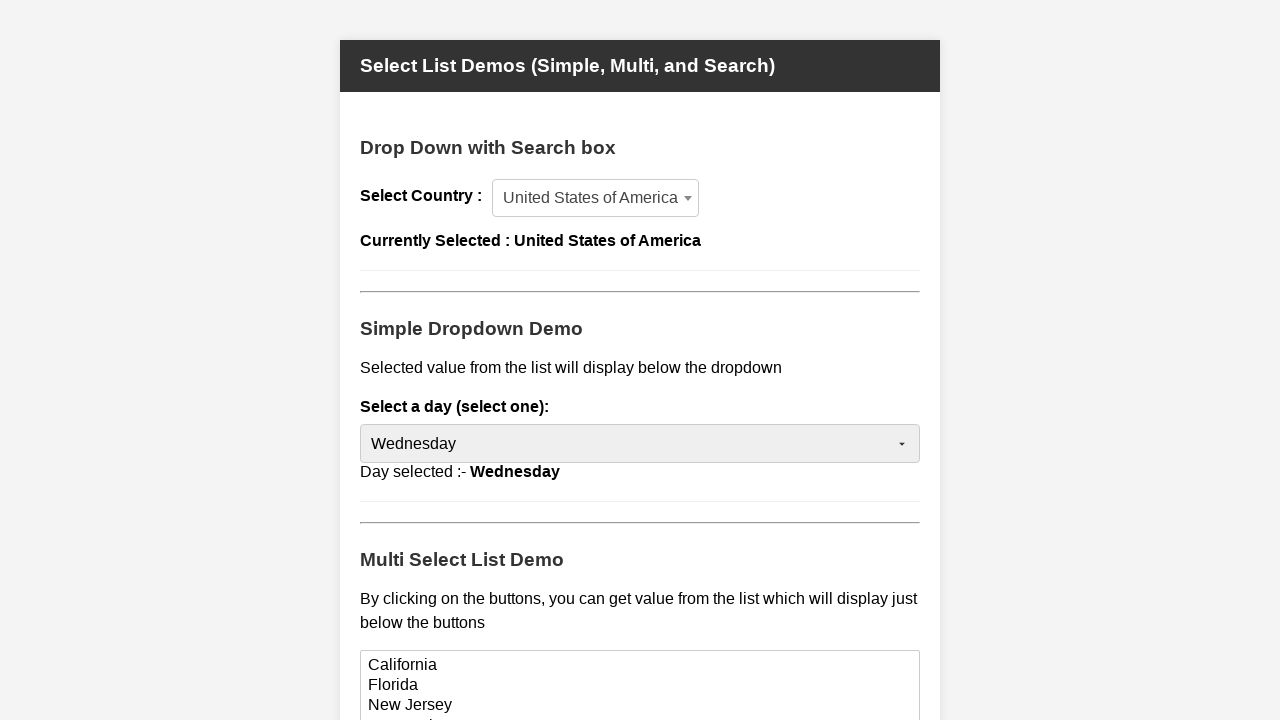

Selected 'Thursday' from day dropdown on #day-select
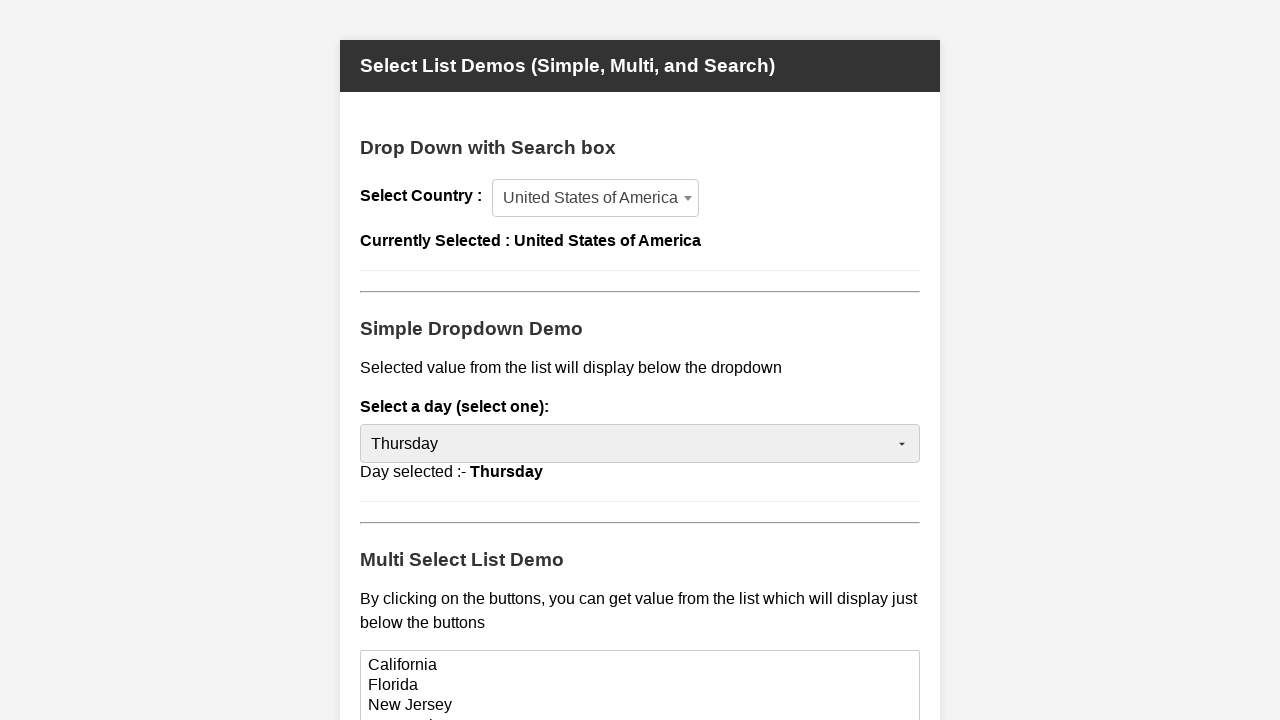

Verified 'Thursday' is displayed in selected-day-display
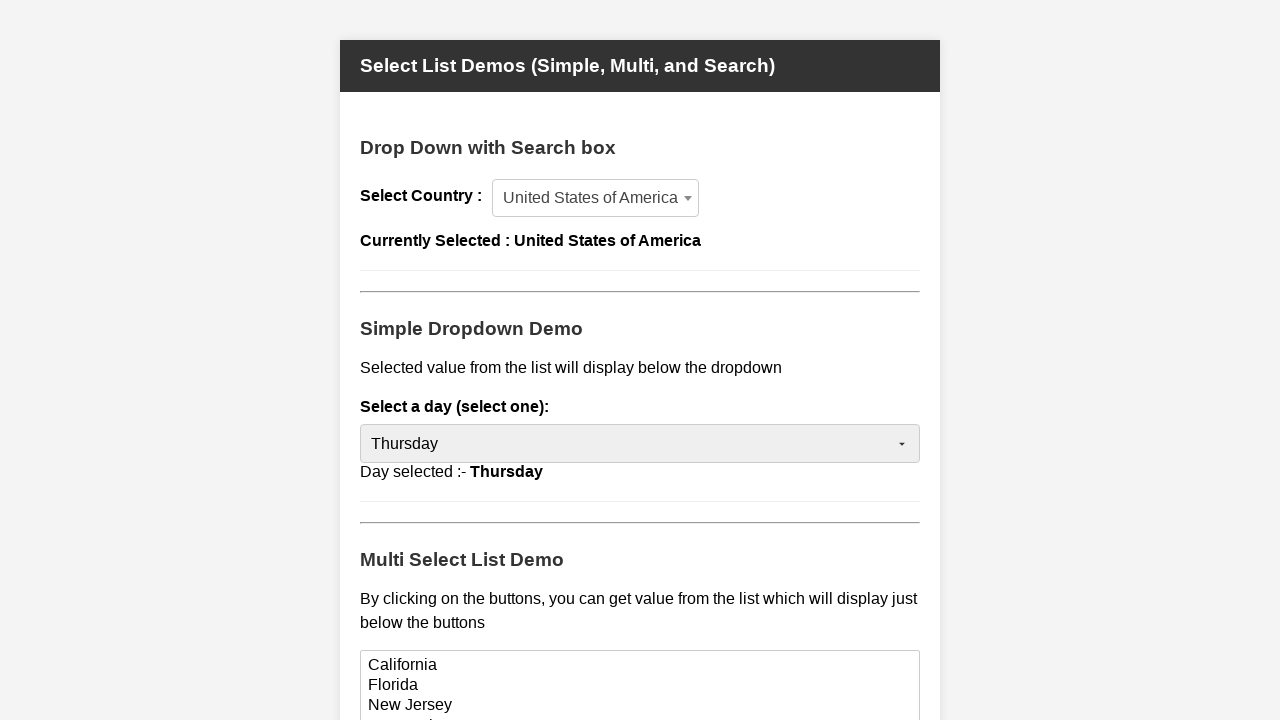

Selected 'Friday' from day dropdown on #day-select
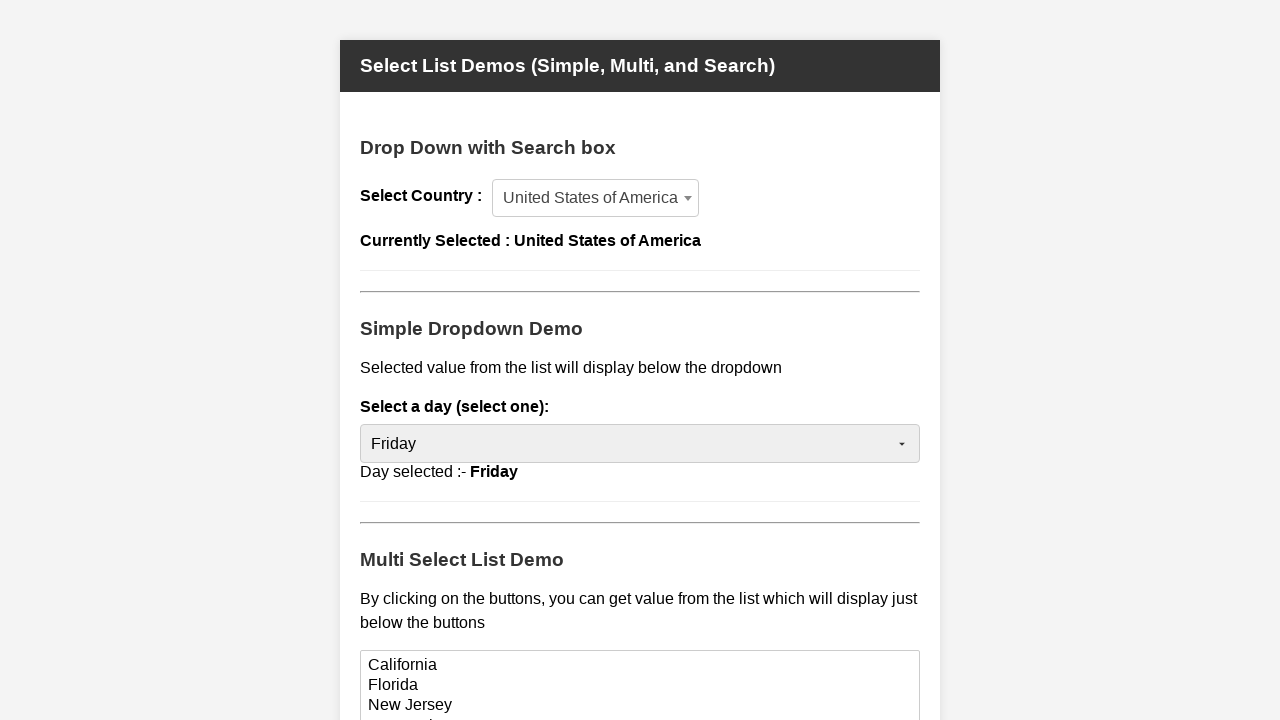

Verified 'Friday' is displayed in selected-day-display
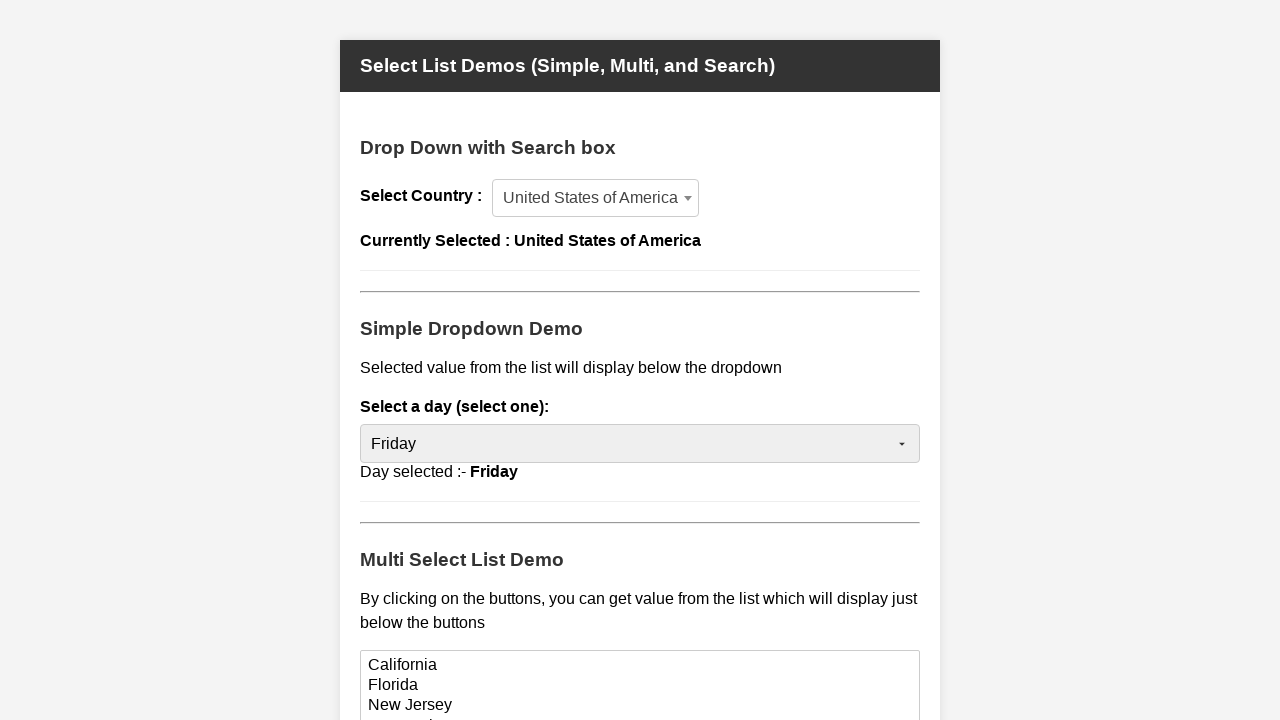

Selected 'Saturday' from day dropdown on #day-select
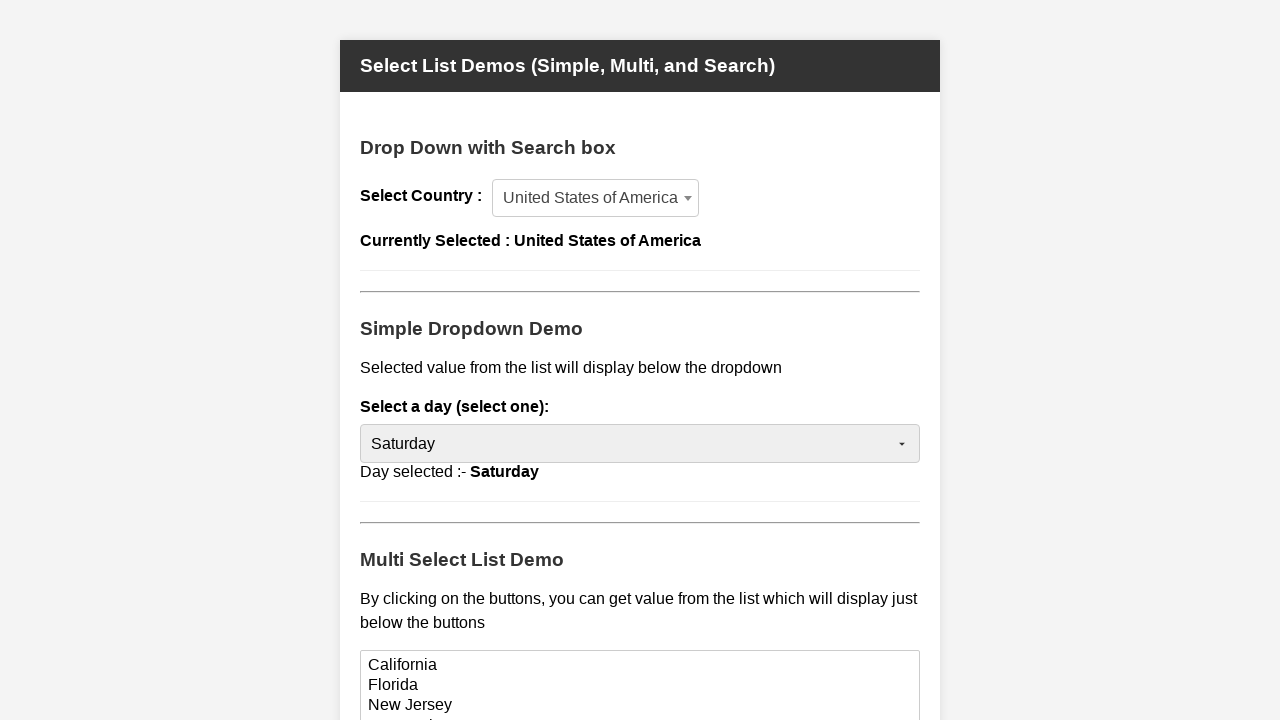

Verified 'Saturday' is displayed in selected-day-display
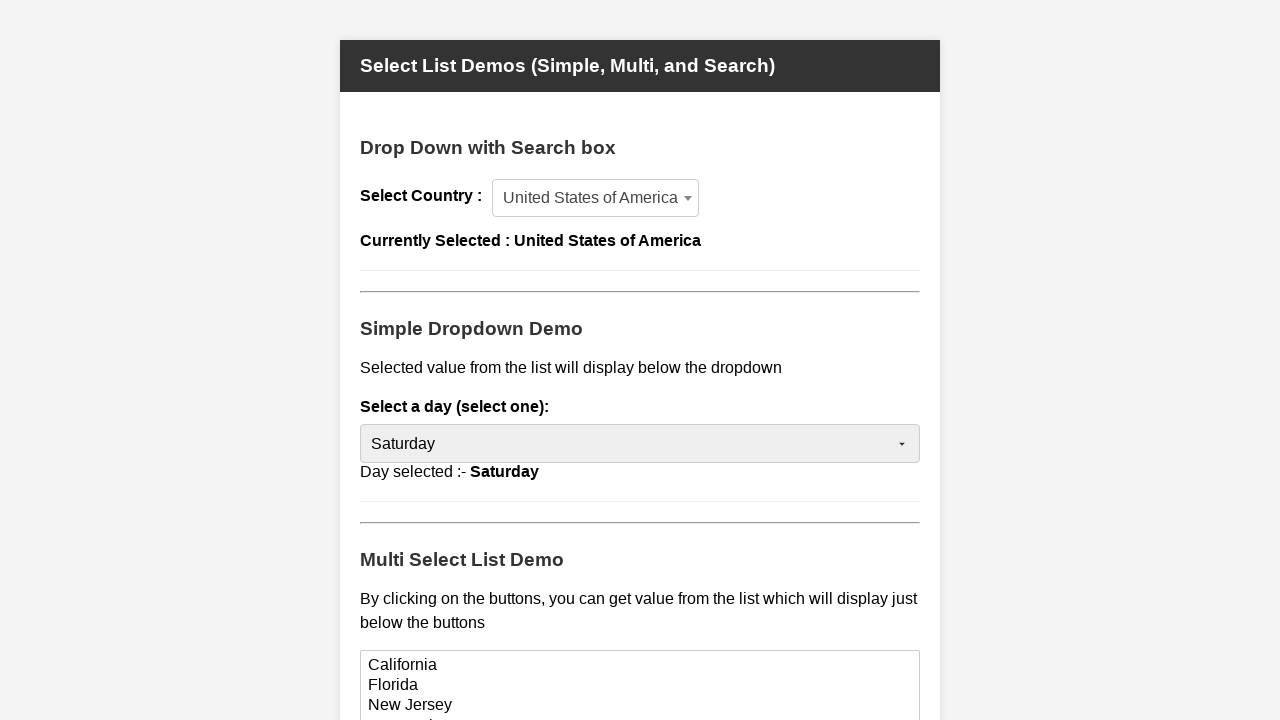

Selected 'Sunday' from day dropdown on #day-select
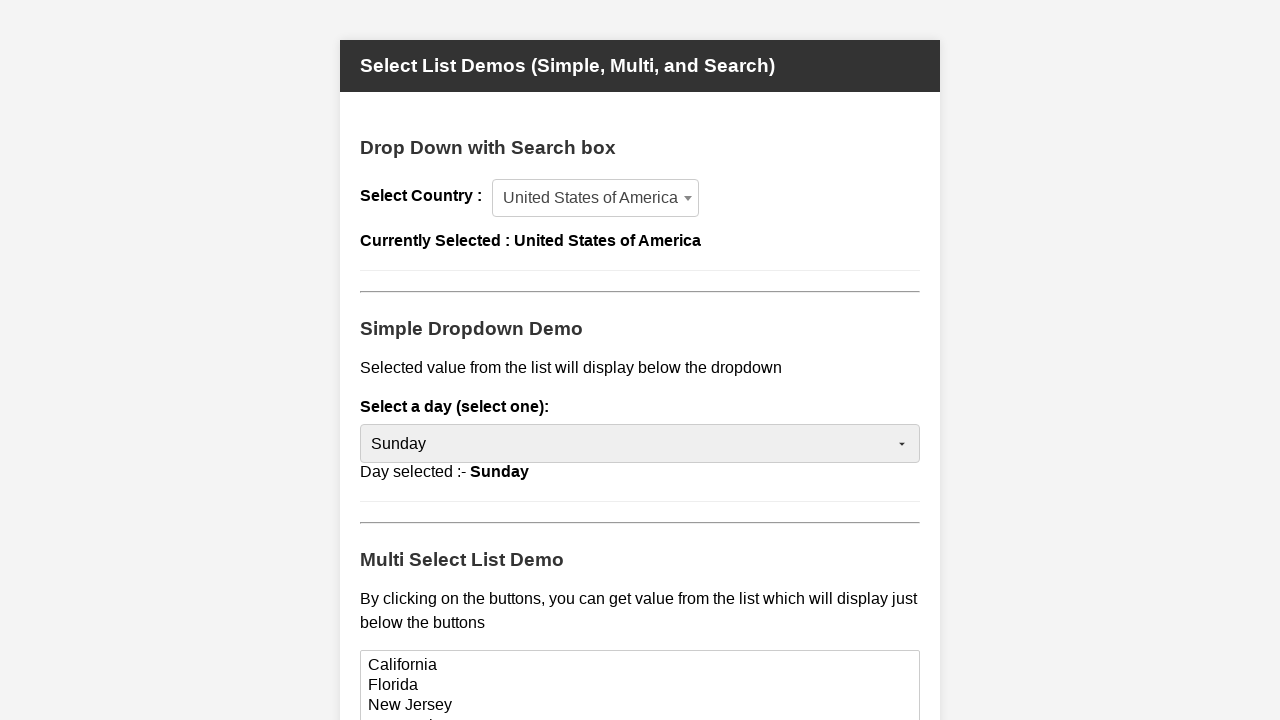

Verified 'Sunday' is displayed in selected-day-display
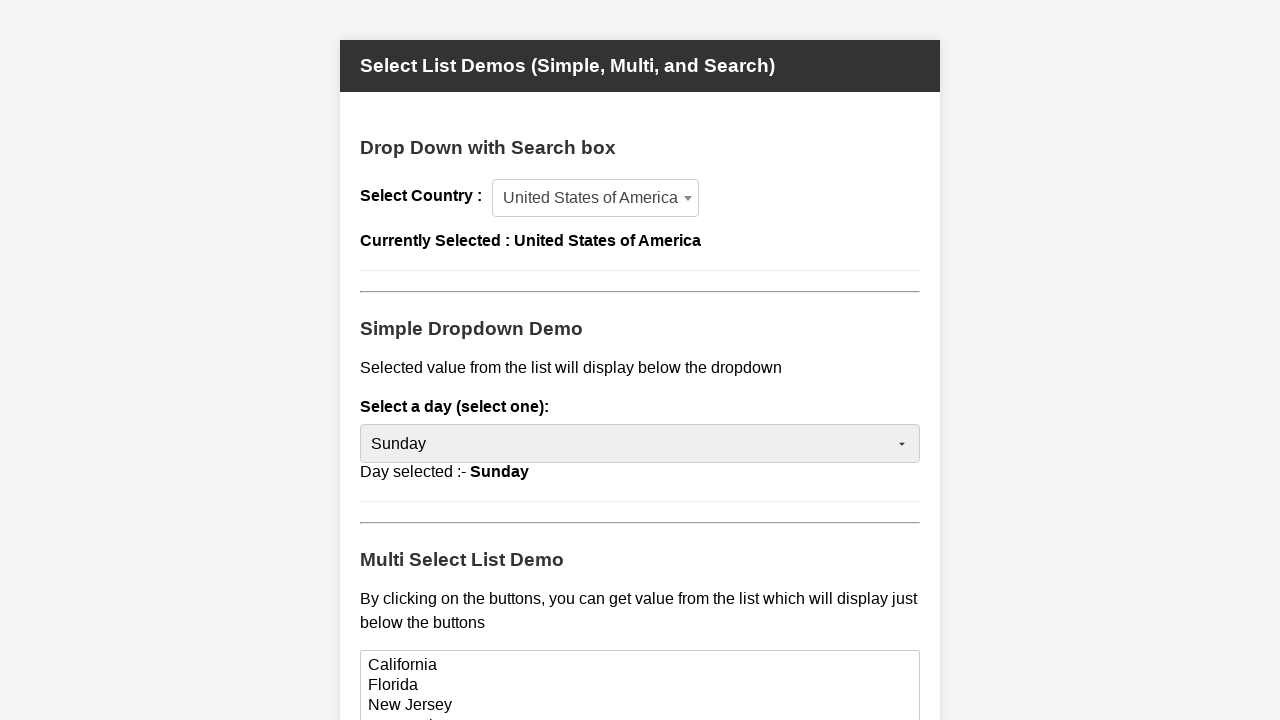

Selected 'California' from multi-select (Ctrl+click) at (640, 666) on #state-select option:text('California')
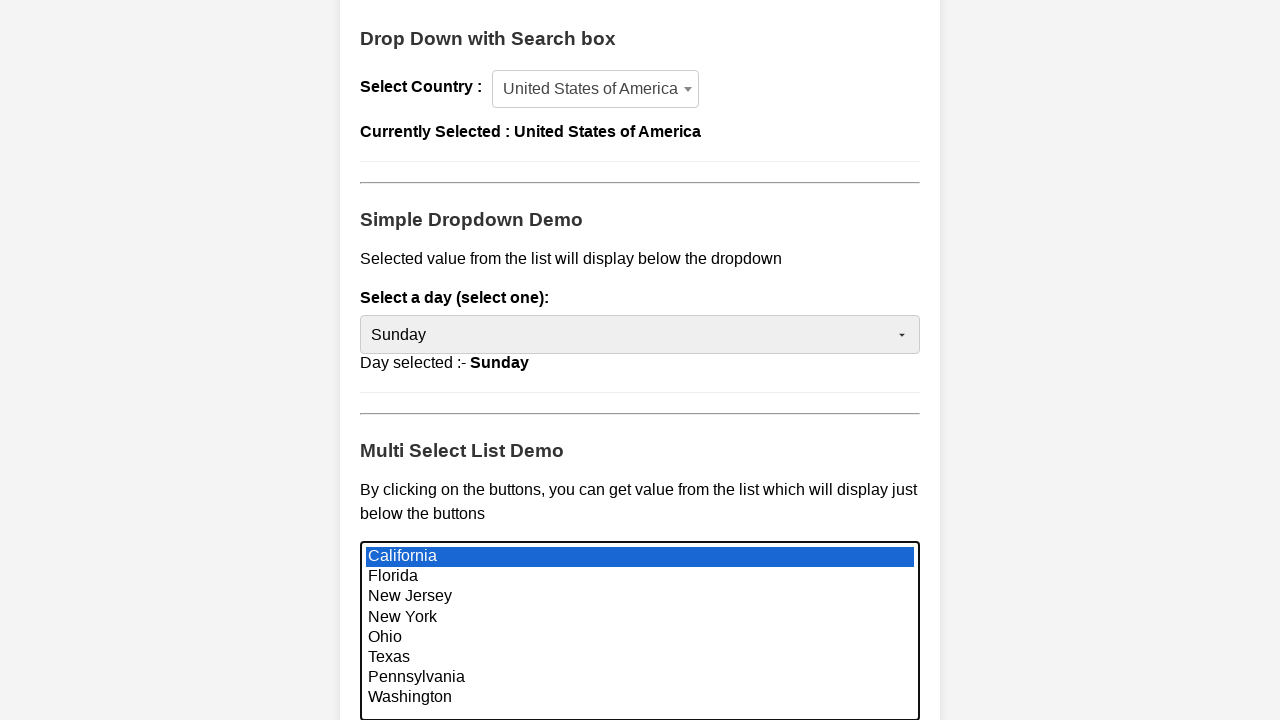

Selected 'Pennsylvania' from multi-select (Ctrl+click) at (640, 678) on #state-select option:text('Pennsylvania')
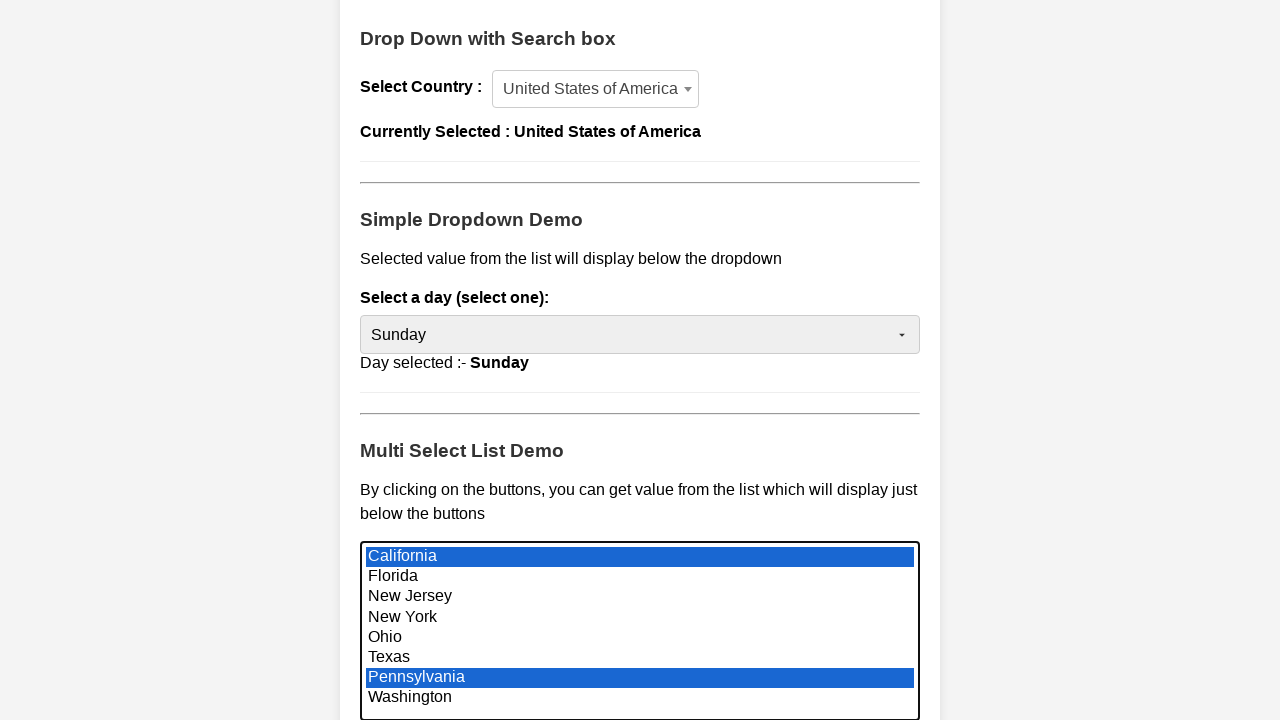

Selected 'Ohio' from multi-select (Ctrl+click) at (640, 638) on #state-select option:text('Ohio')
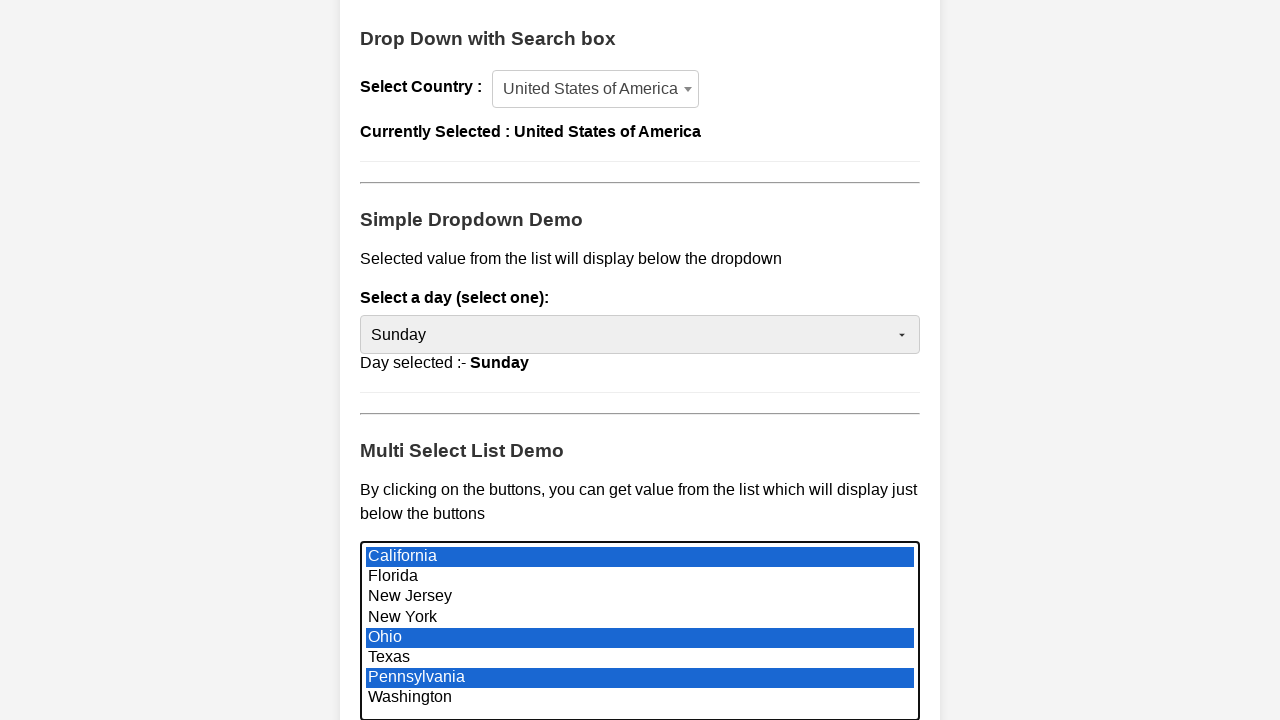

Clicked first-selected button to display first selected state at (425, 600) on #first-selected-btn
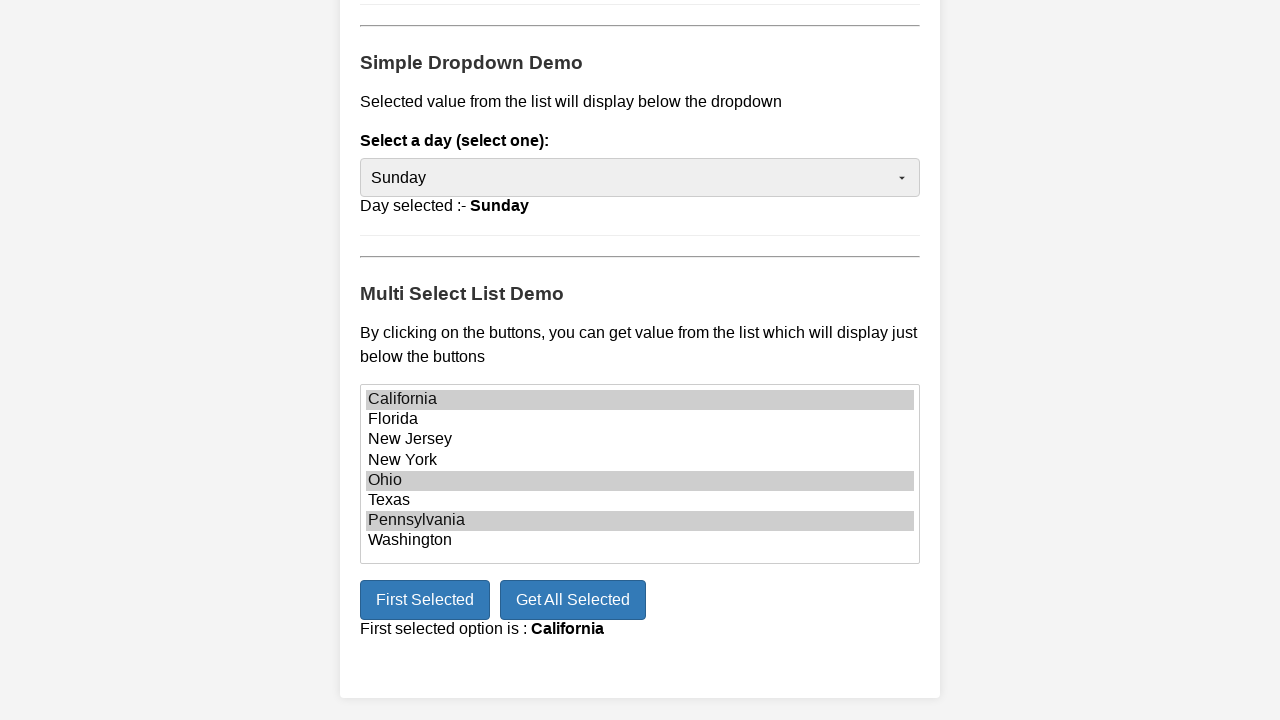

First selected state display updated
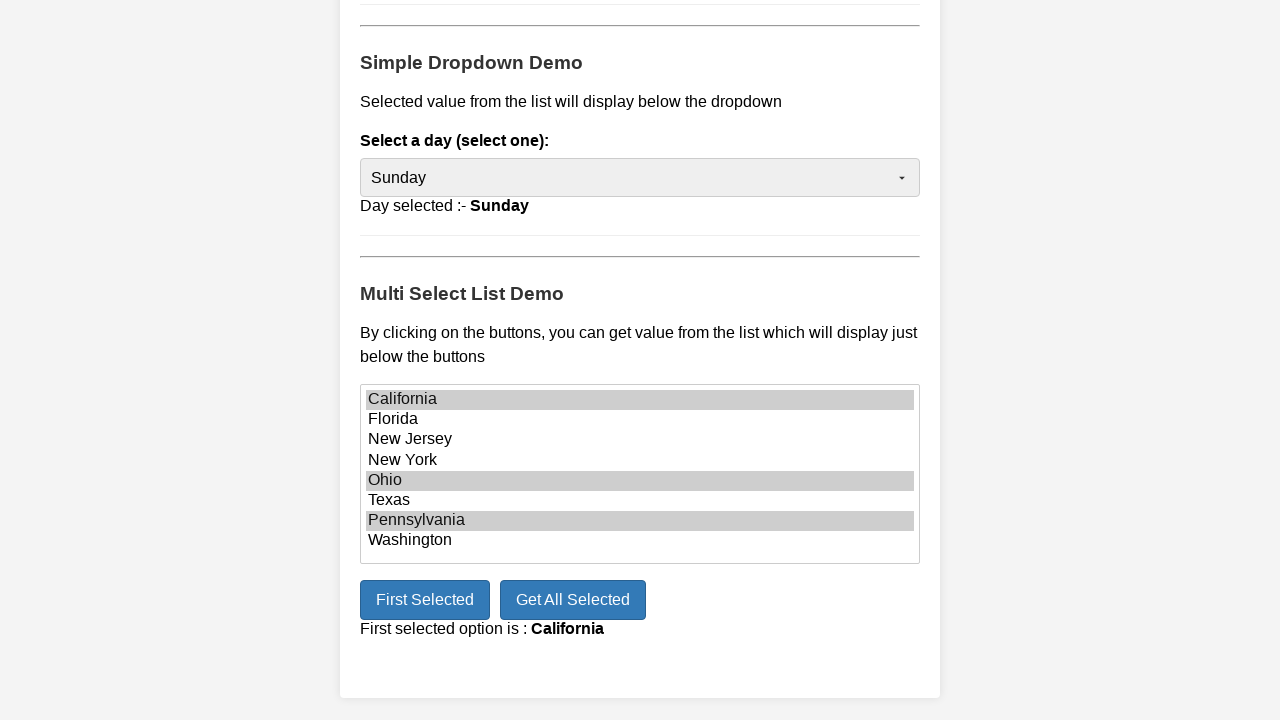

Clicked first-selected button again to display all selected states at (425, 600) on #first-selected-btn
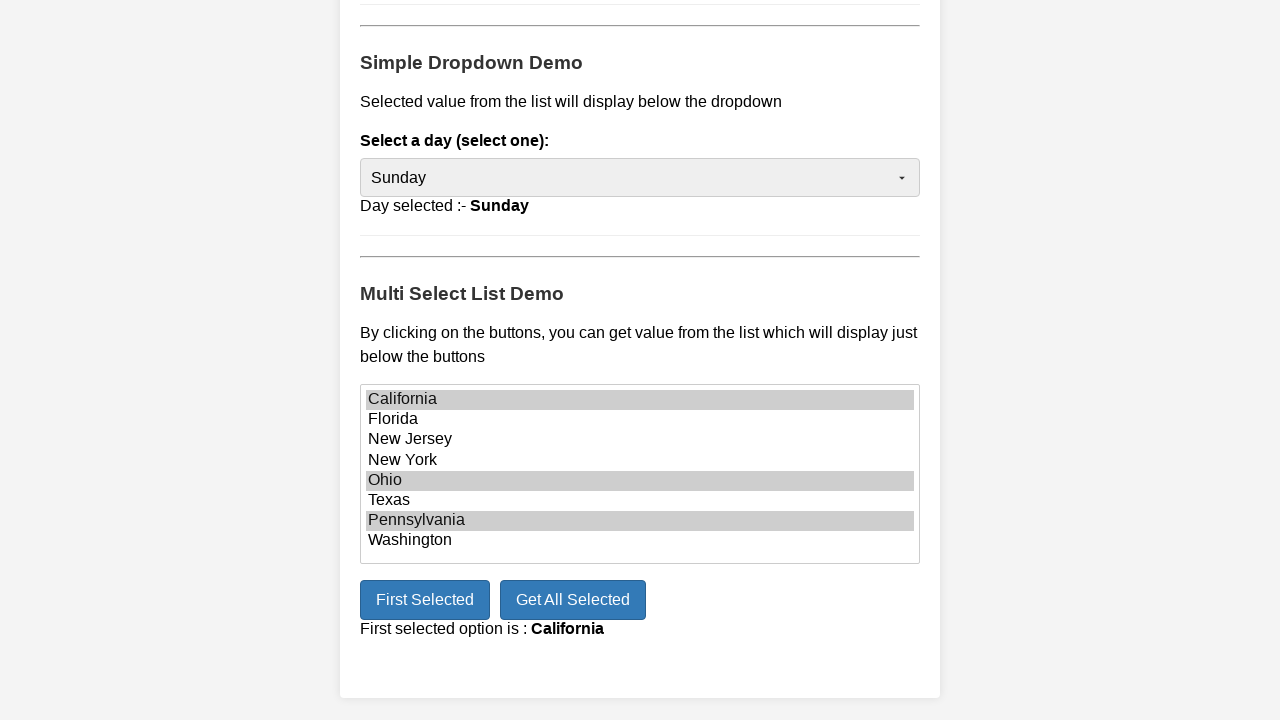

All selected states display updated
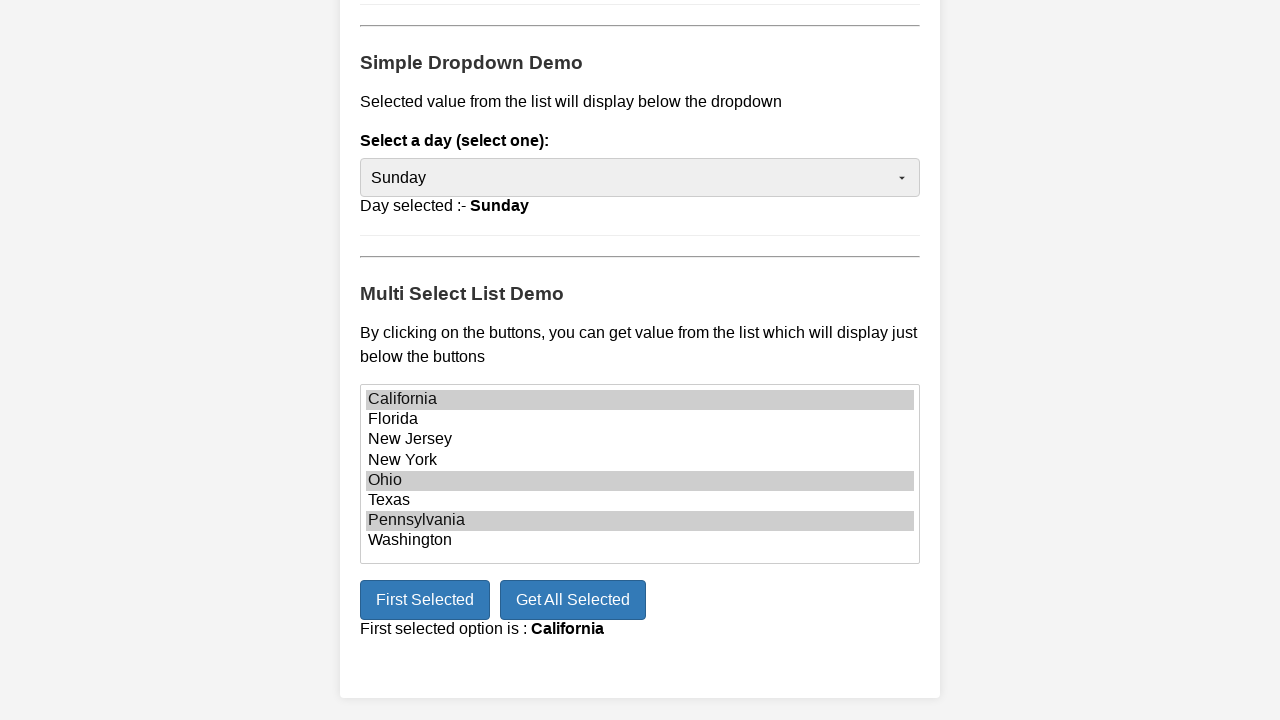

Deselected 'California' from multi-select (Ctrl+click) at (640, 400) on #state-select option:text('California')
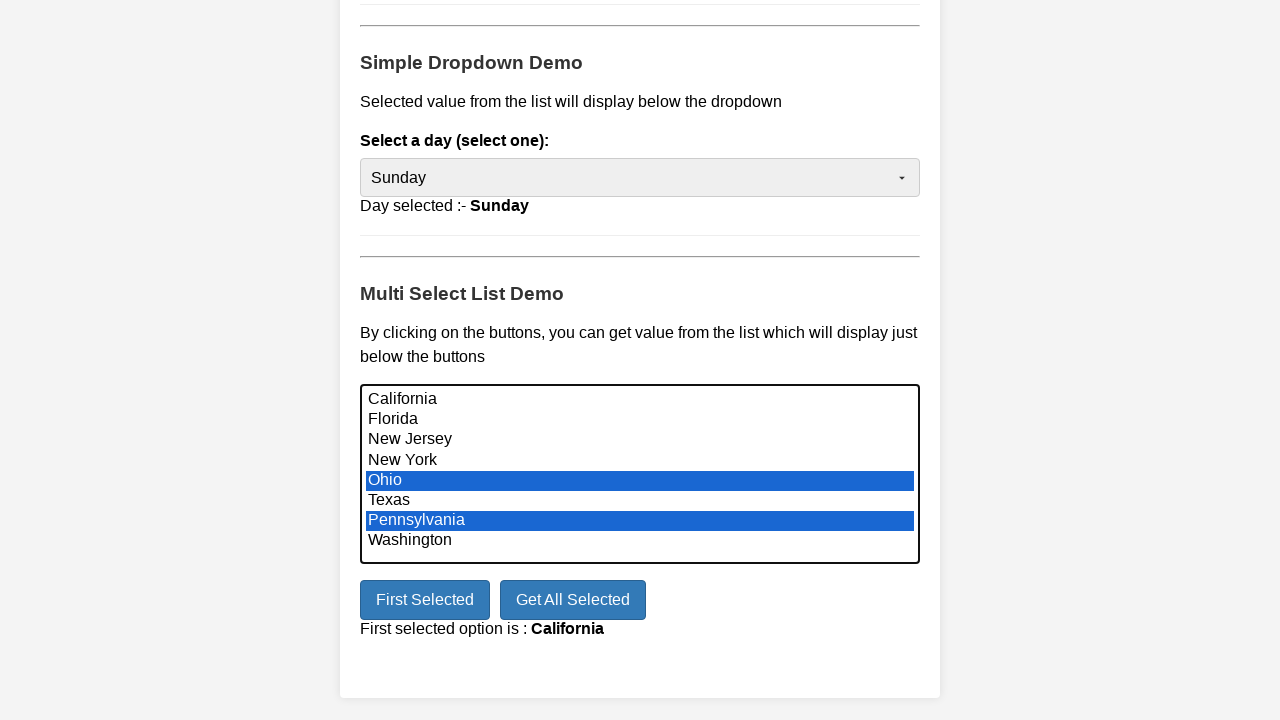

Deselected 'Pennsylvania' from multi-select (Ctrl+click) at (640, 521) on #state-select option:text('Pennsylvania')
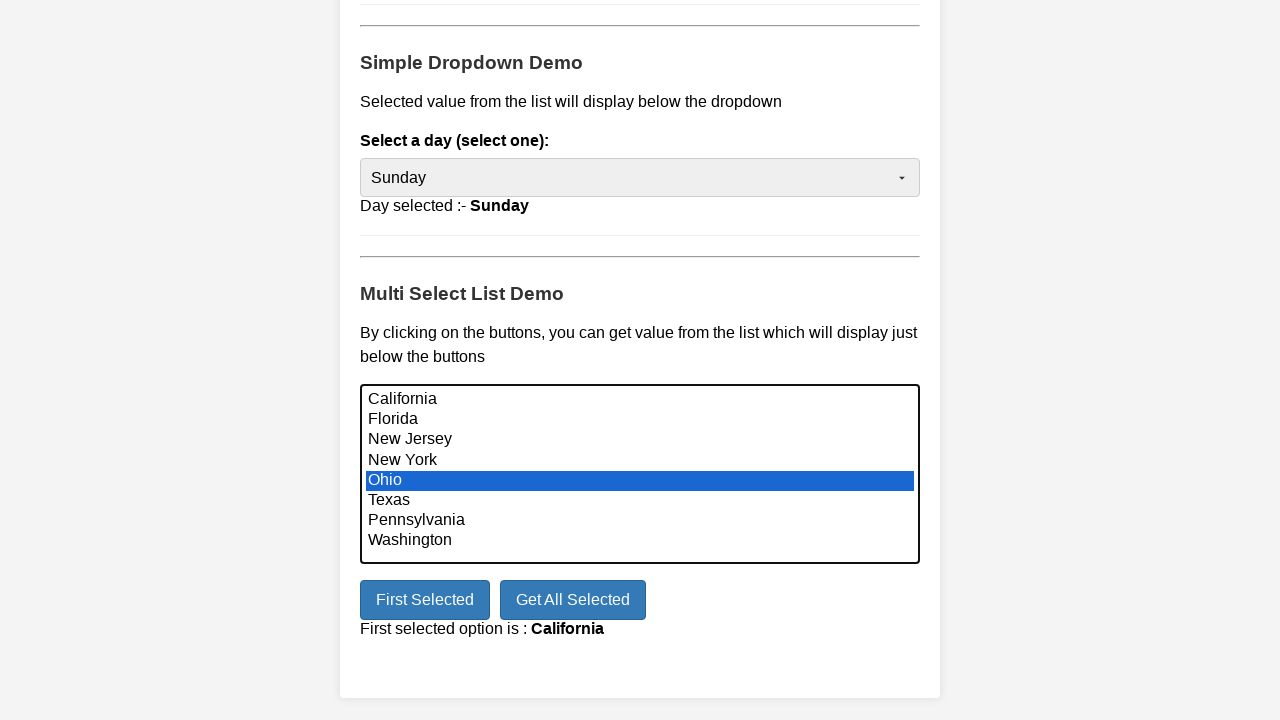

Deselected 'Ohio' from multi-select (Ctrl+click) at (640, 481) on #state-select option:text('Ohio')
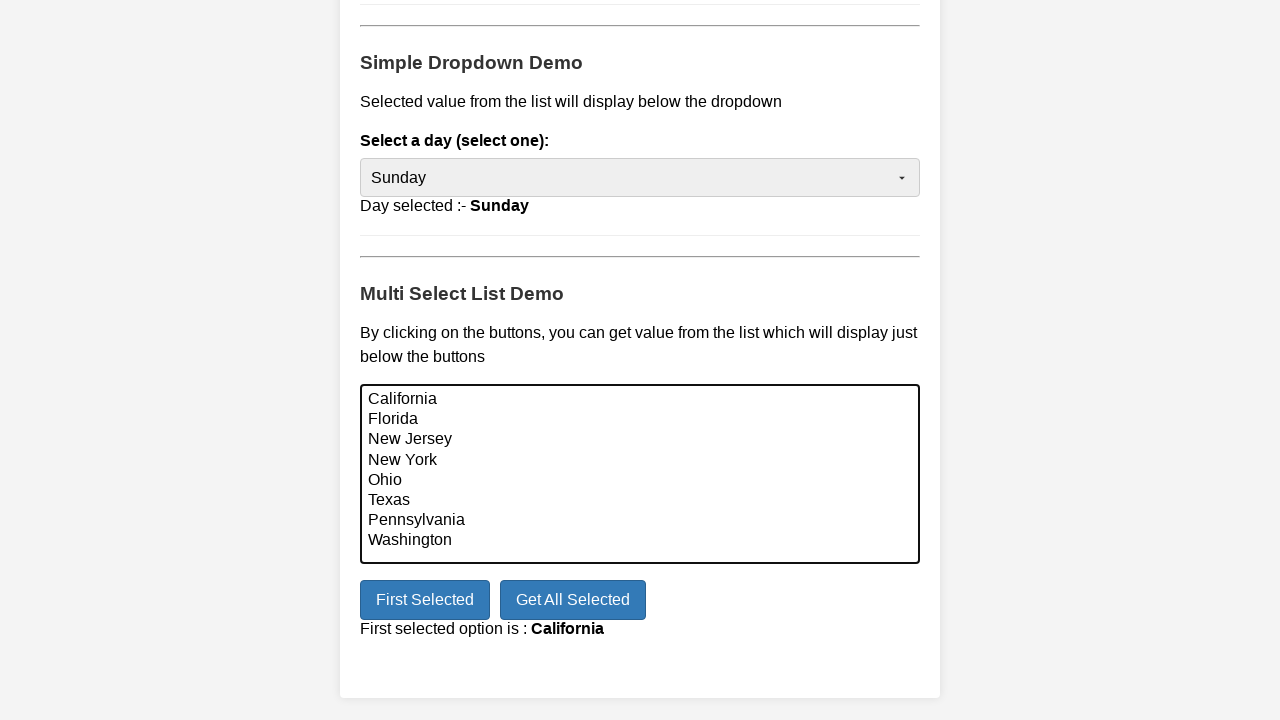

Selected 'Ohio' from multi-select (Ctrl+click) at (640, 481) on #state-select option:text('Ohio')
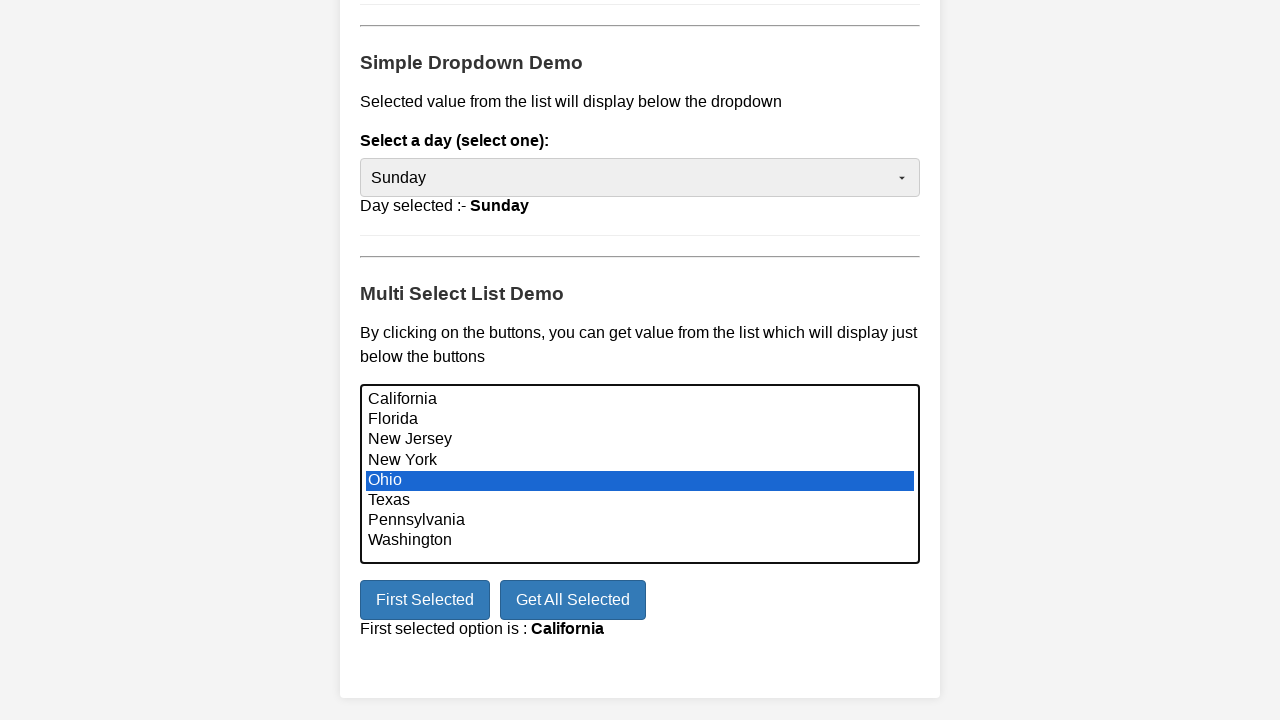

Selected 'New Jersey' from multi-select (Ctrl+click) at (640, 440) on #state-select option:text('New Jersey')
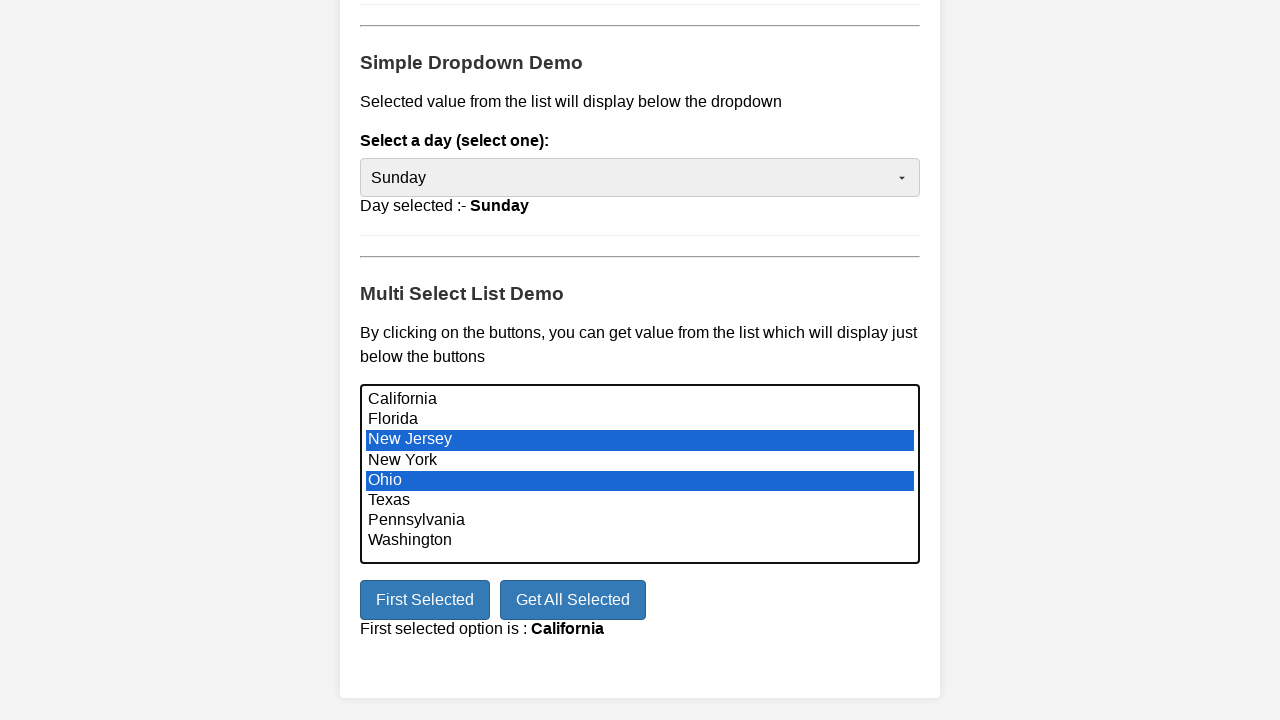

Selected 'Florida' from multi-select (Ctrl+click) at (640, 420) on #state-select option:text('Florida')
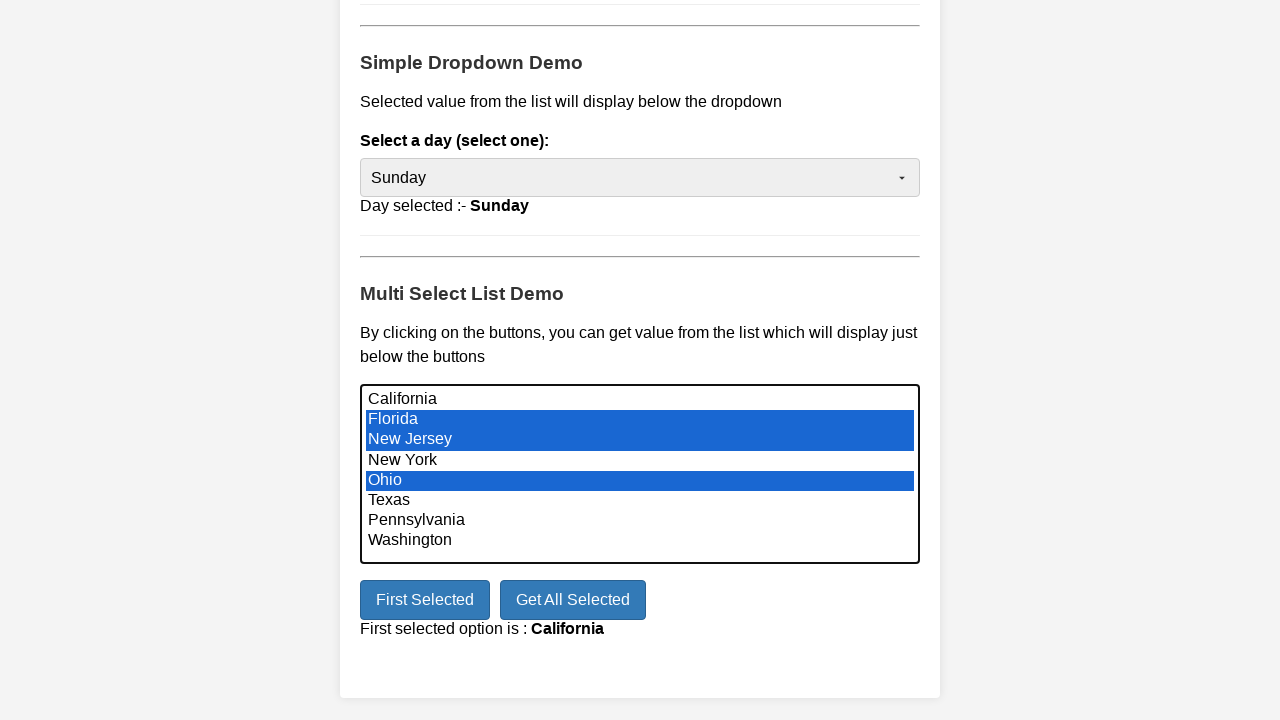

Selected 'Texas' from multi-select (Ctrl+click) at (640, 501) on #state-select option:text('Texas')
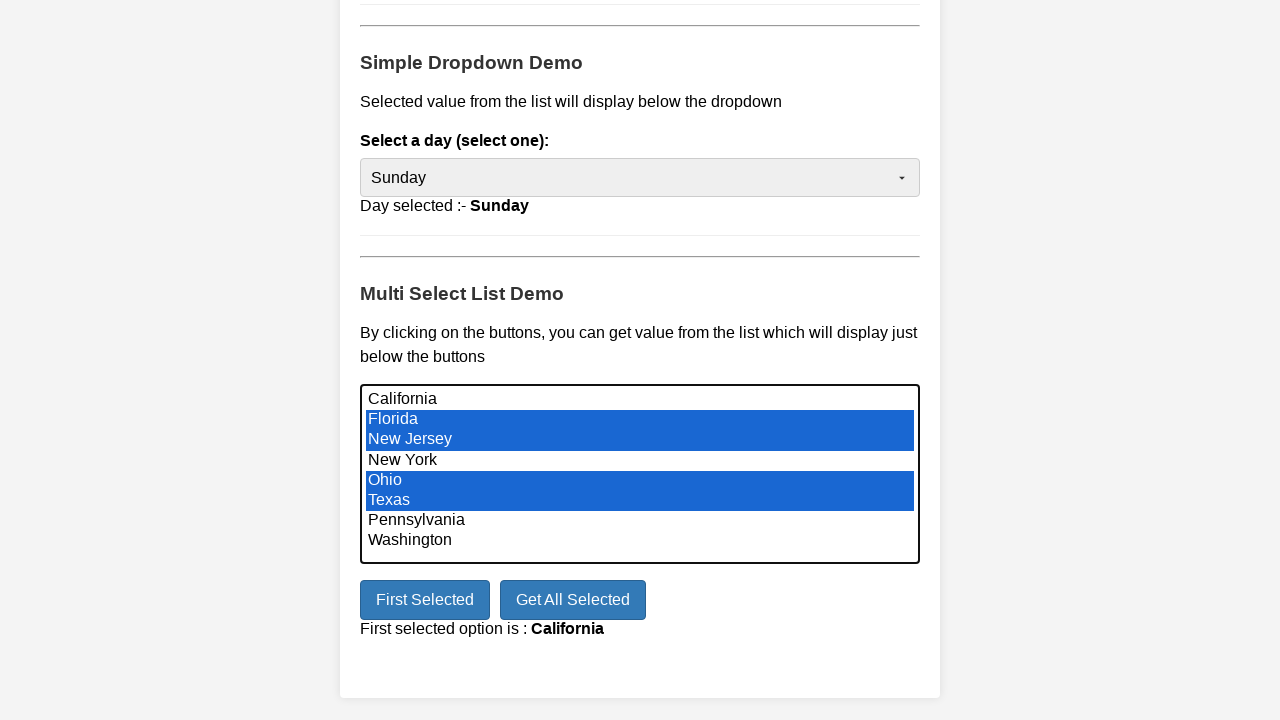

Clicked first-selected button to display first selected state from second set at (425, 600) on #first-selected-btn
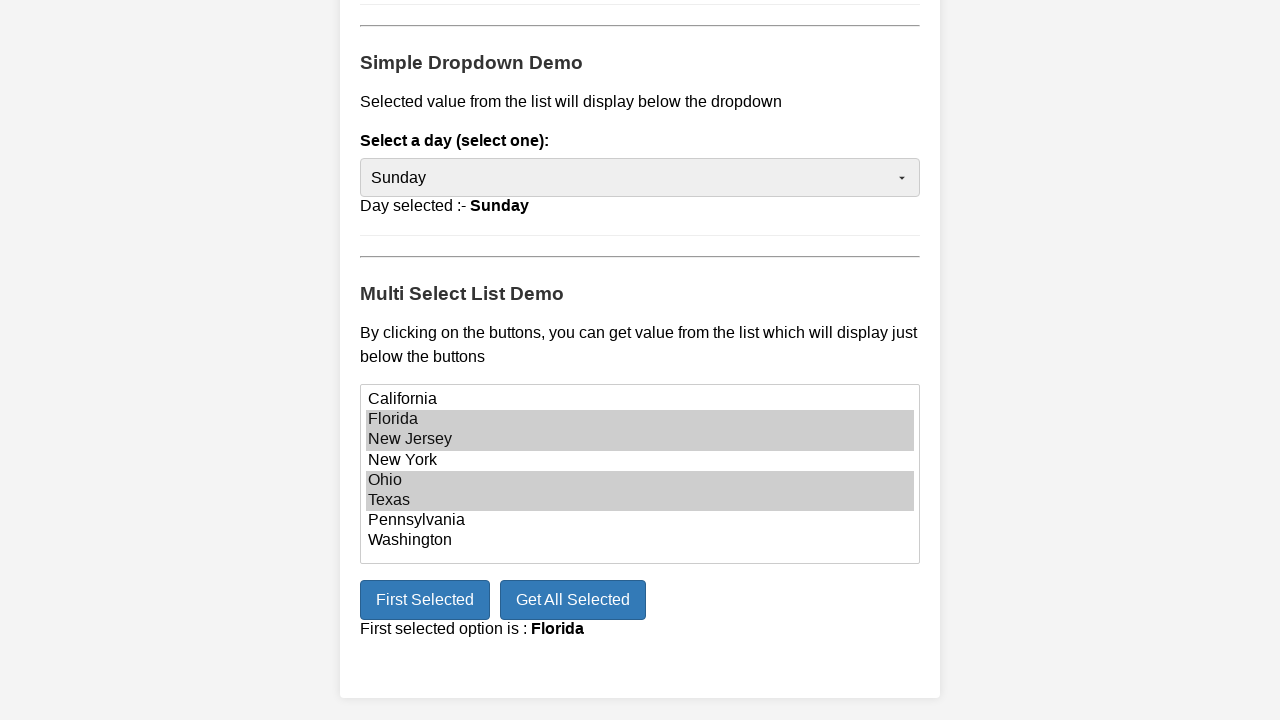

First selected state display updated for second set
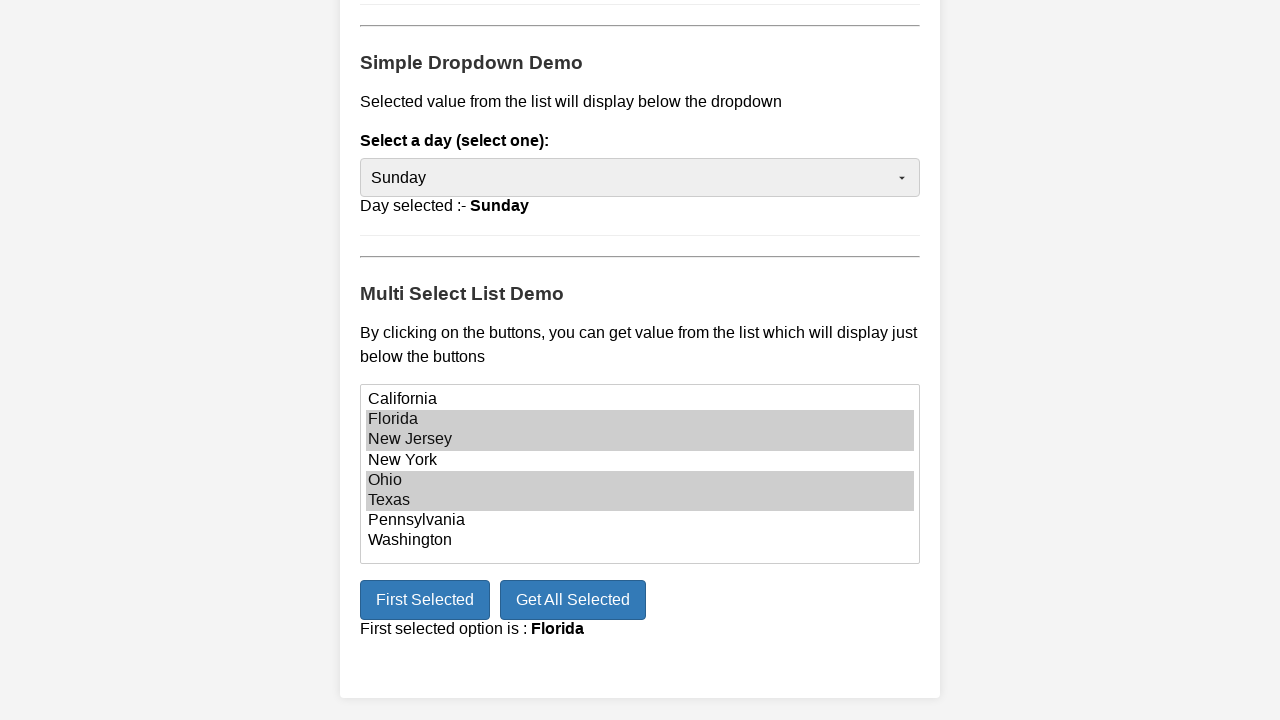

Clicked first-selected button again to display all selected states from second set at (425, 600) on #first-selected-btn
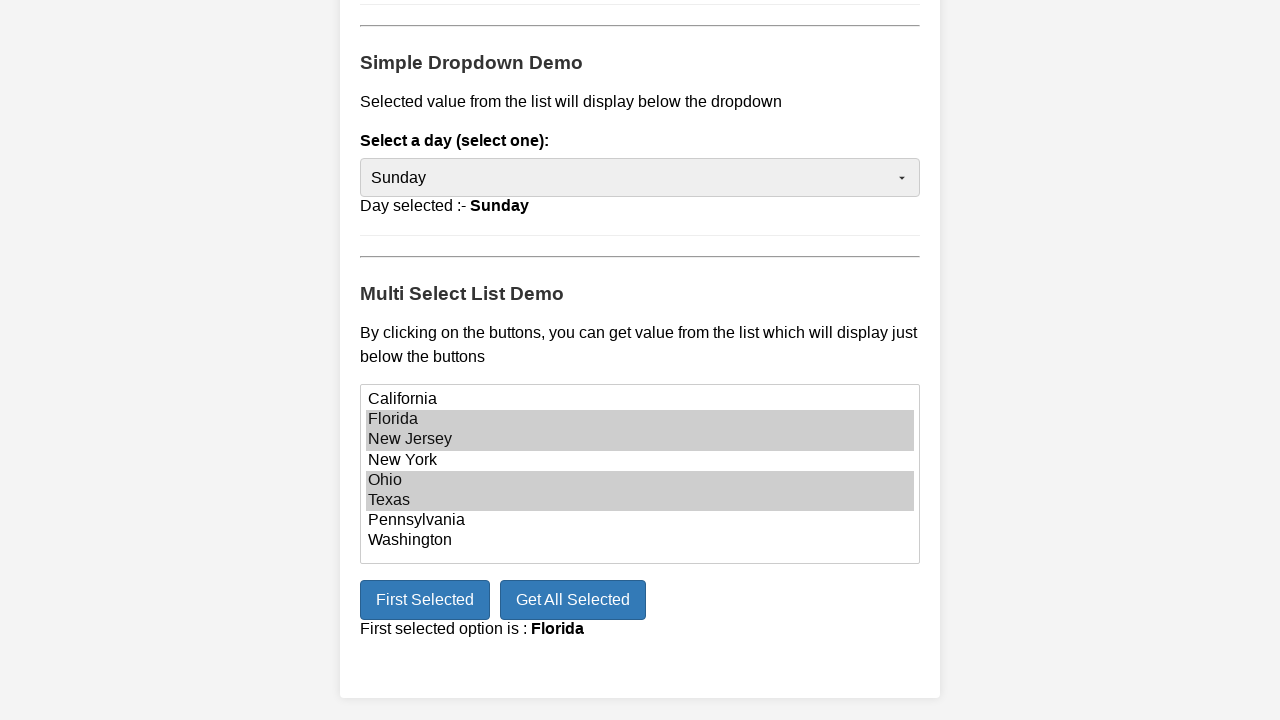

All selected states display updated for second set
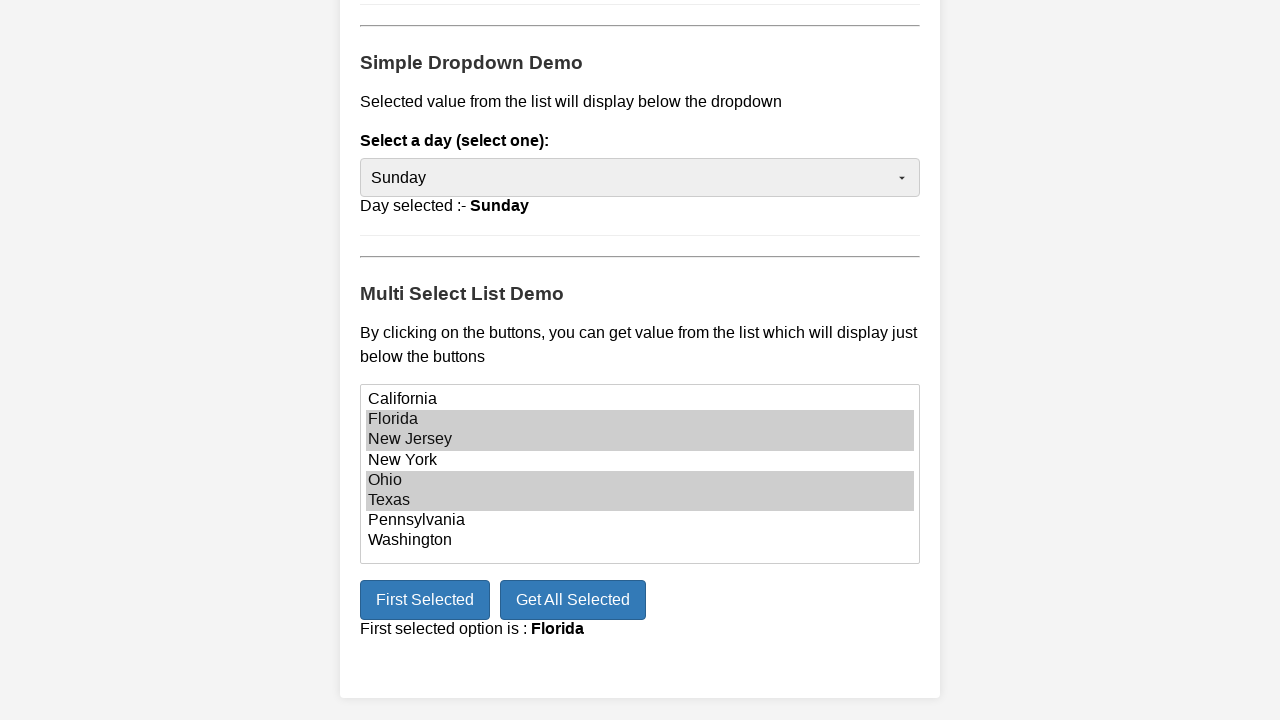

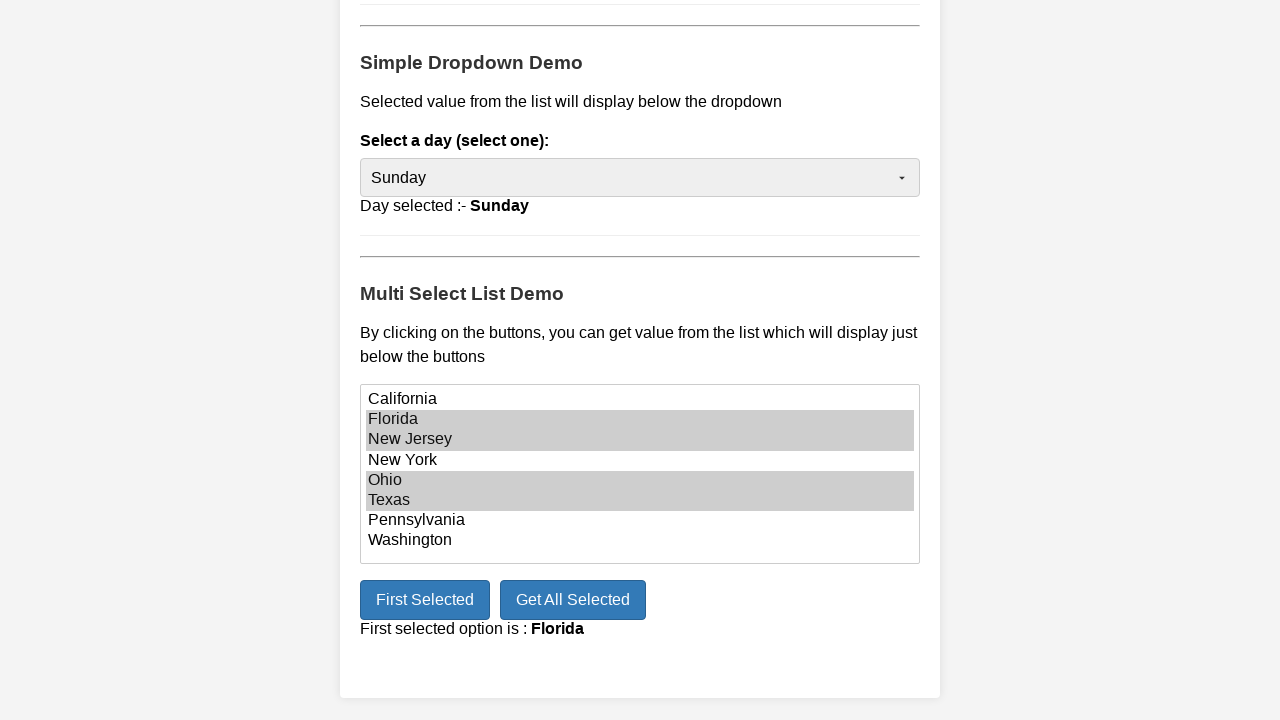